Tests radio button interaction by finding all radio buttons in a group and clicking the one with the value "Cheese"

Starting URL: http://echoecho.com/htmlforms10.htm

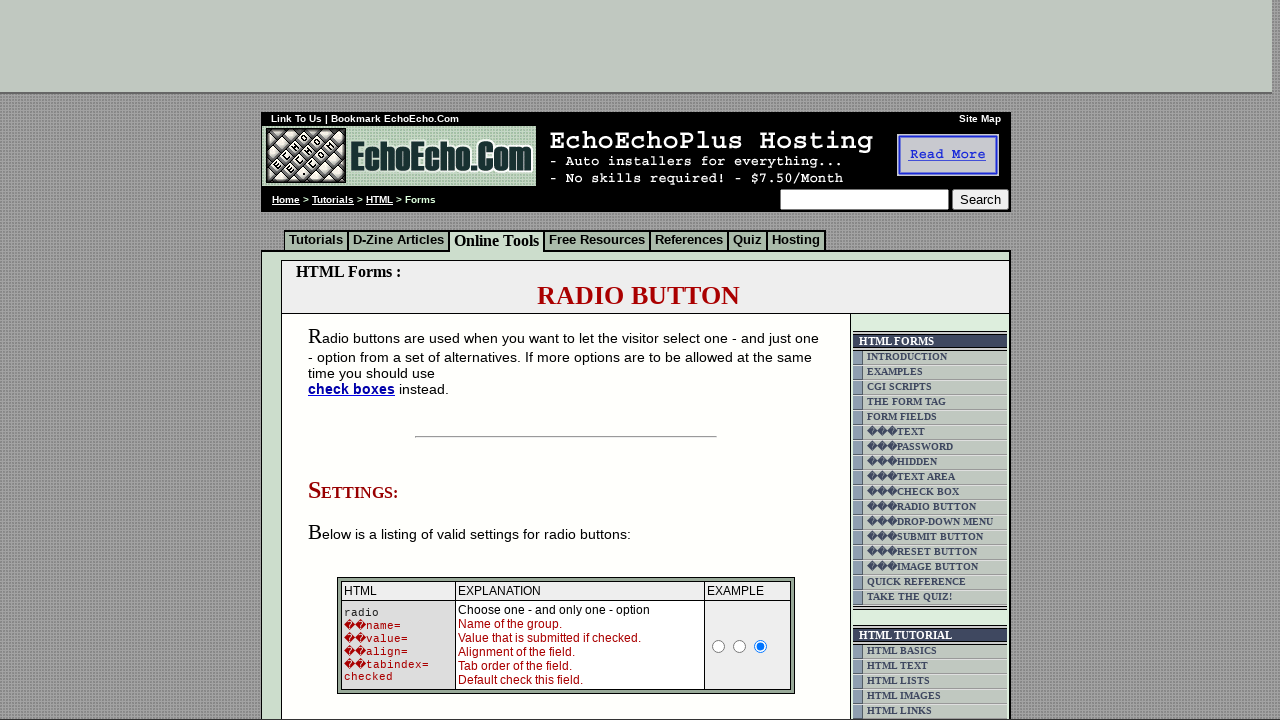

Waited for radio buttons with name 'group1' to be present
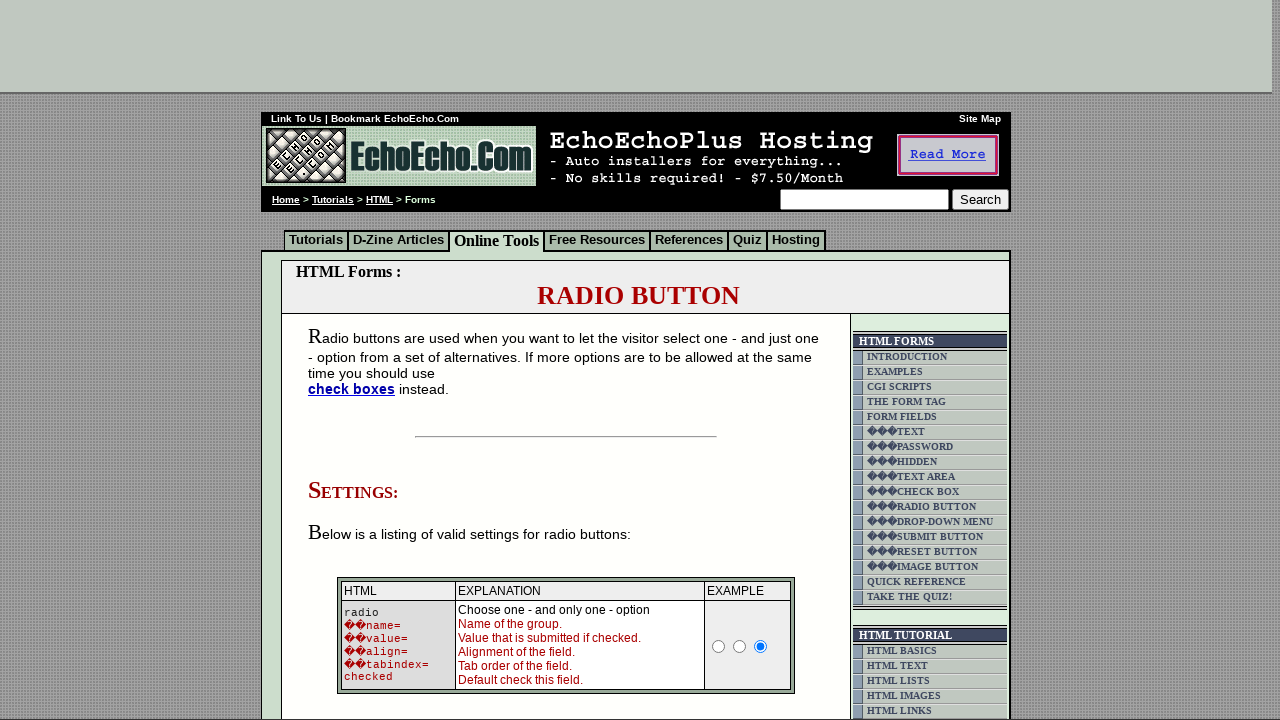

Located all radio buttons in the group
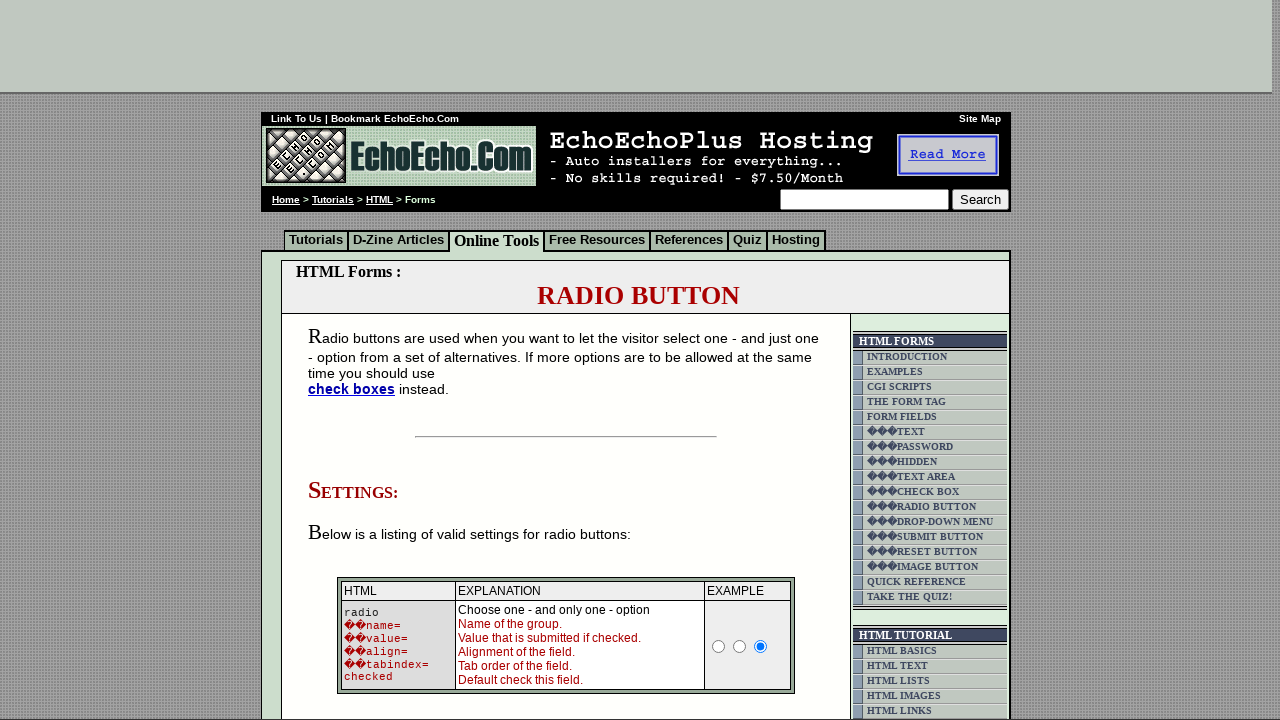

Found 3 radio buttons in the group
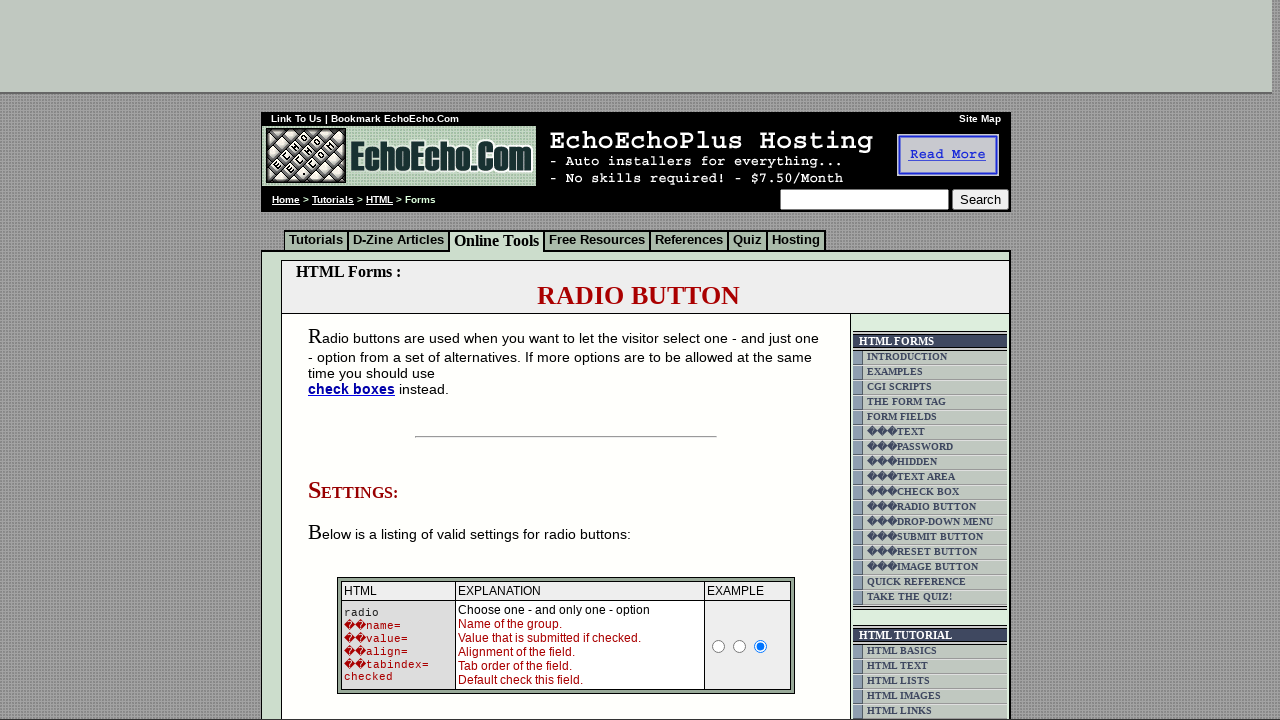

Retrieved value 'Milk' from radio button at index 0
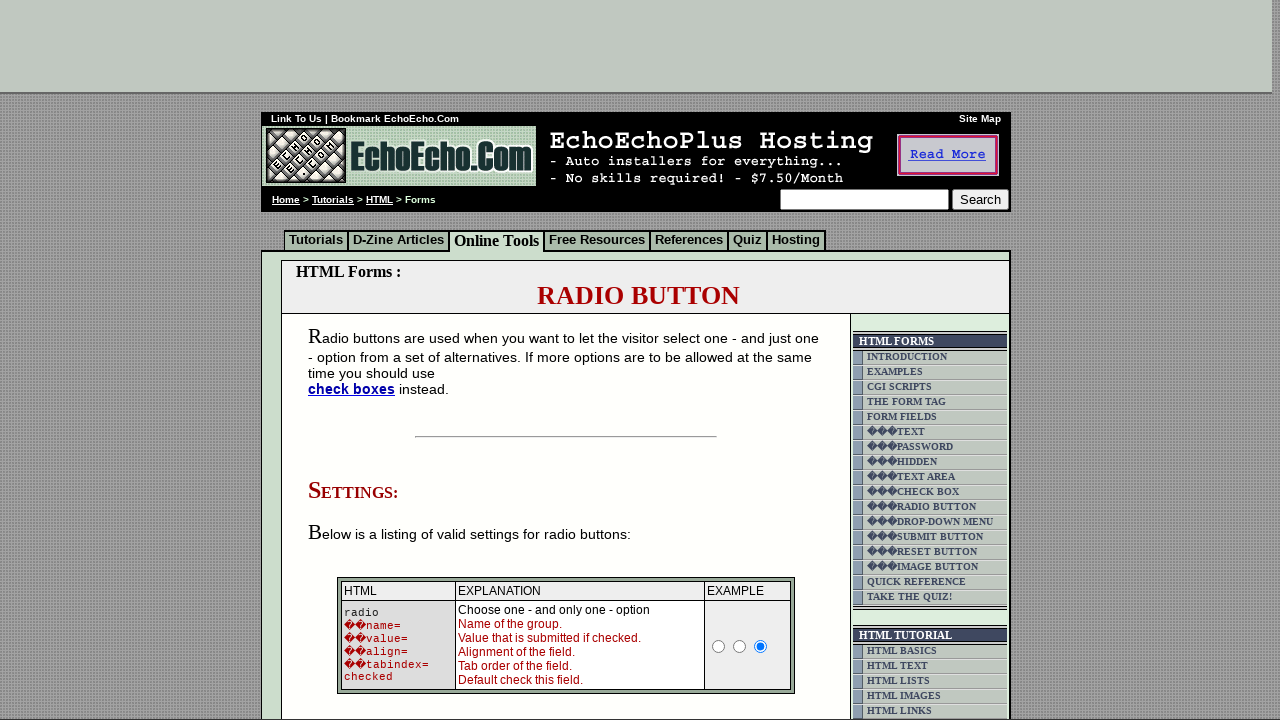

Retrieved value 'Butter' from radio button at index 1
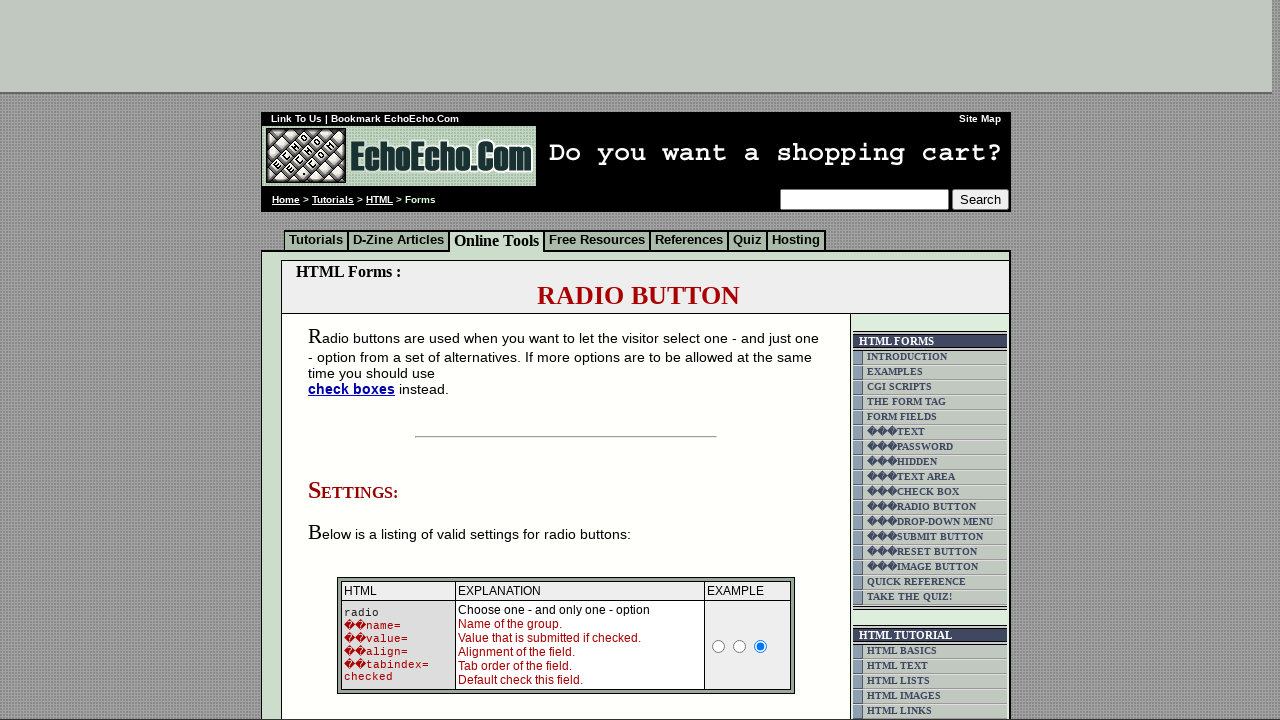

Retrieved value 'Cheese' from radio button at index 2
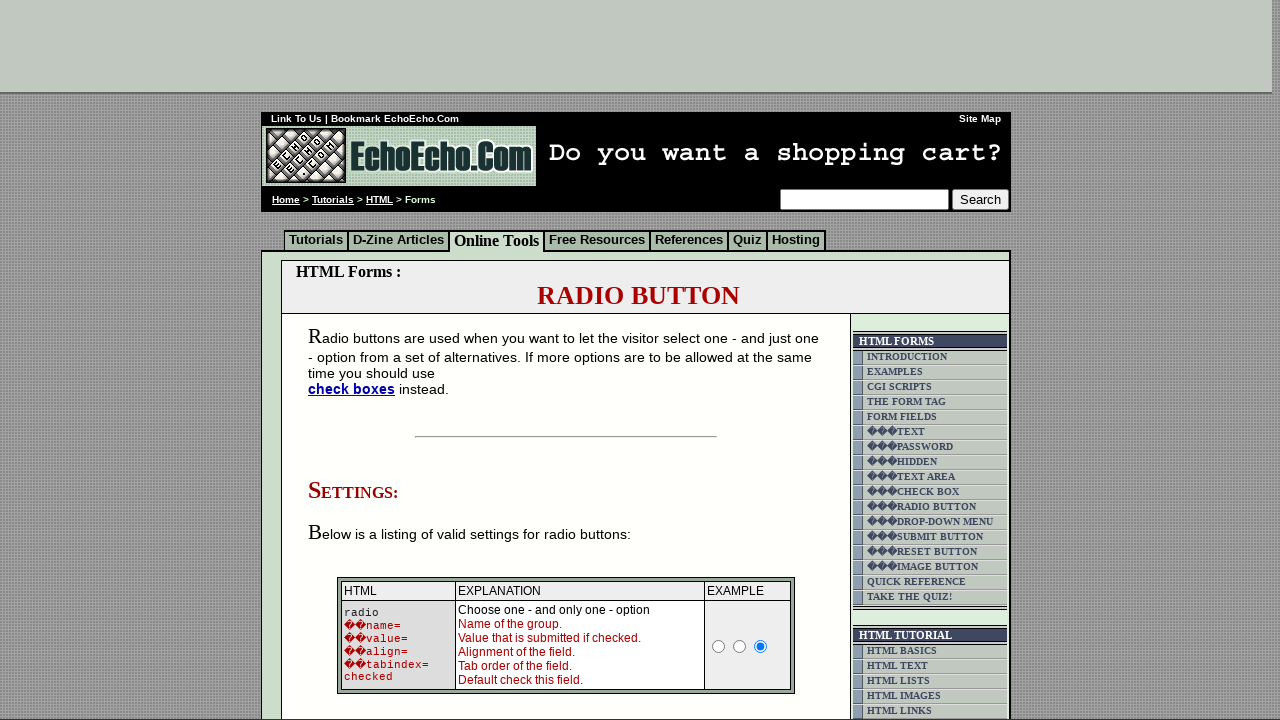

Clicked the radio button with value 'Cheese' at (356, 360) on input[name='group1'] >> nth=2
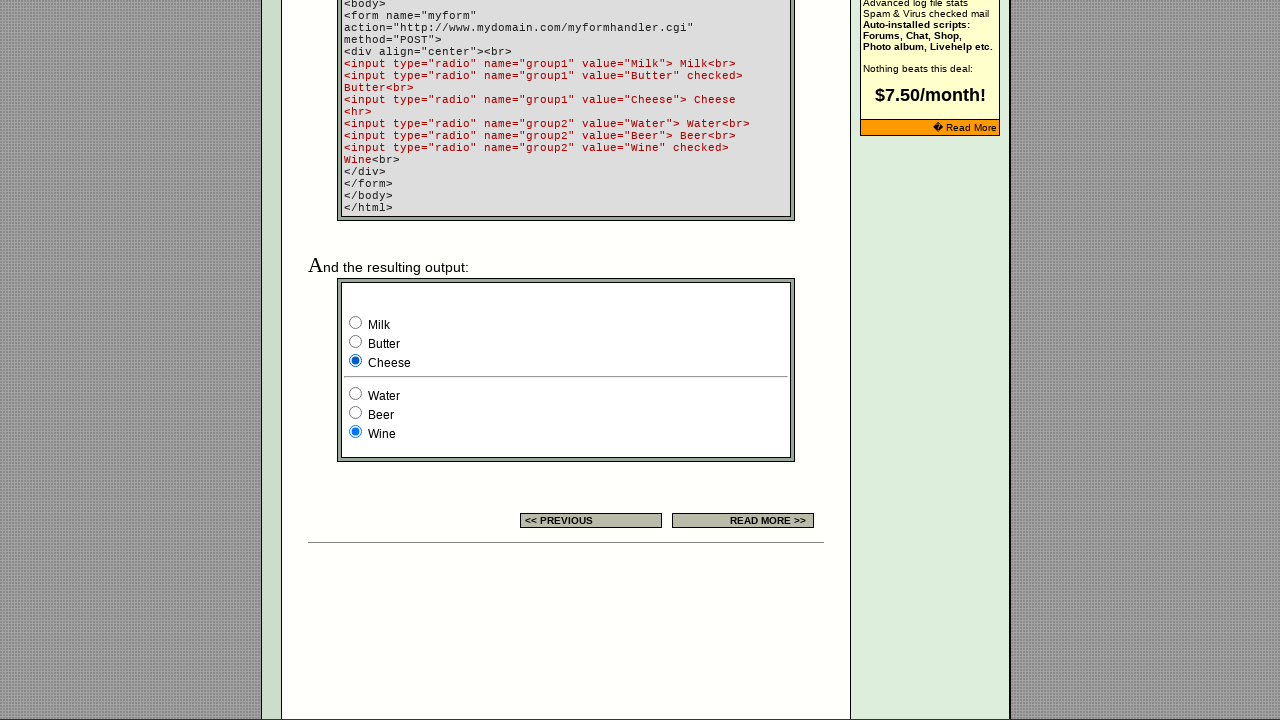

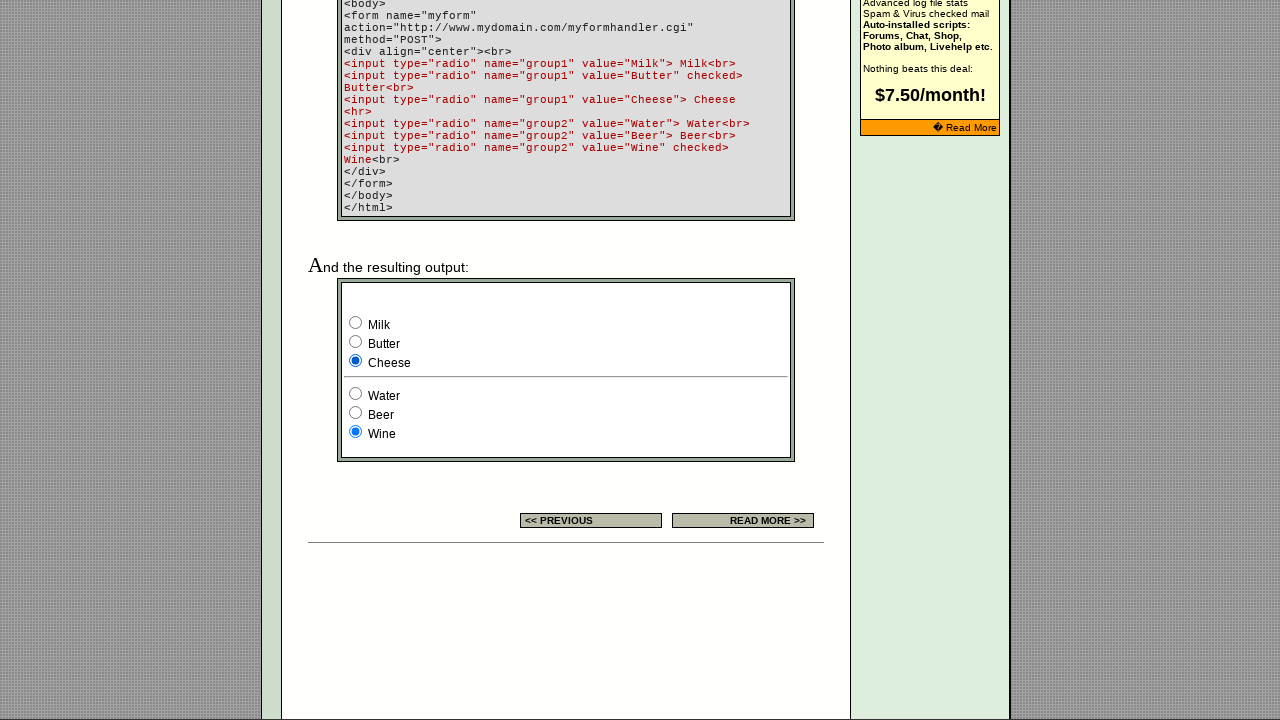